Tests handling of JavaScript prompt dialogs by entering a name and accepting the prompt

Starting URL: https://www.lambdatest.com/selenium-playground/javascript-alert-box-demo

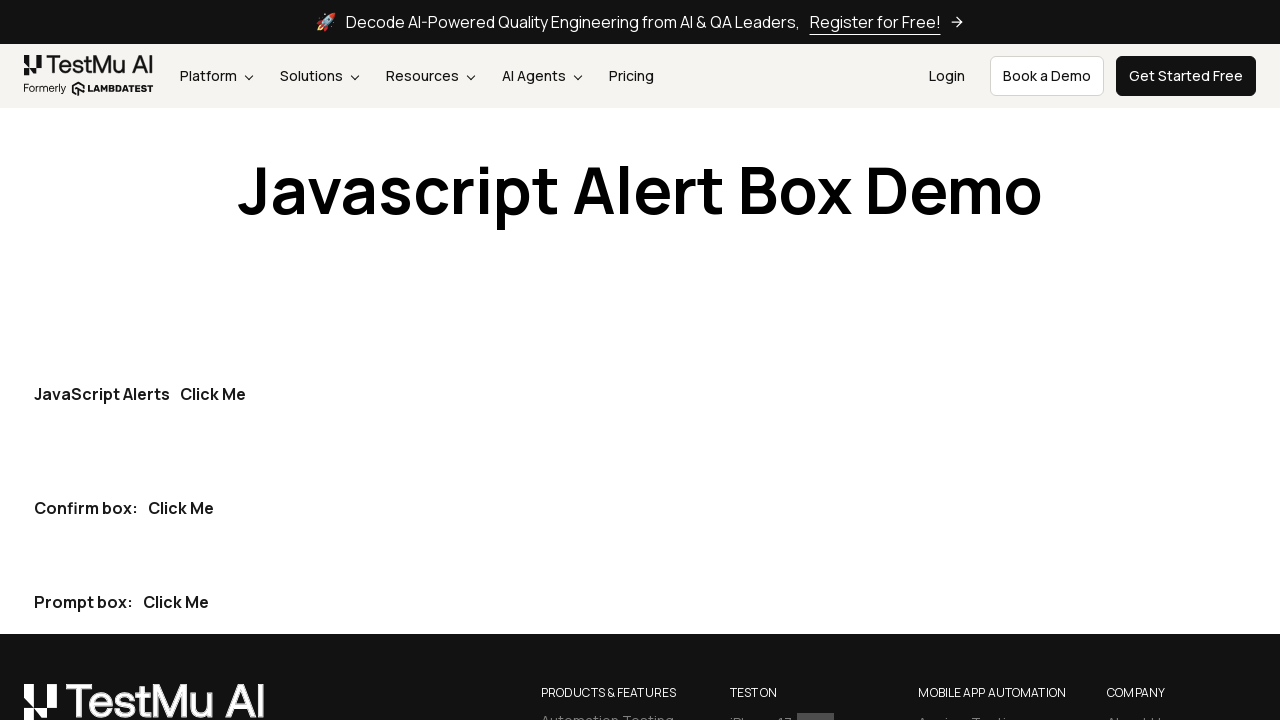

Set up dialog handler to accept prompt with name 'karlo'
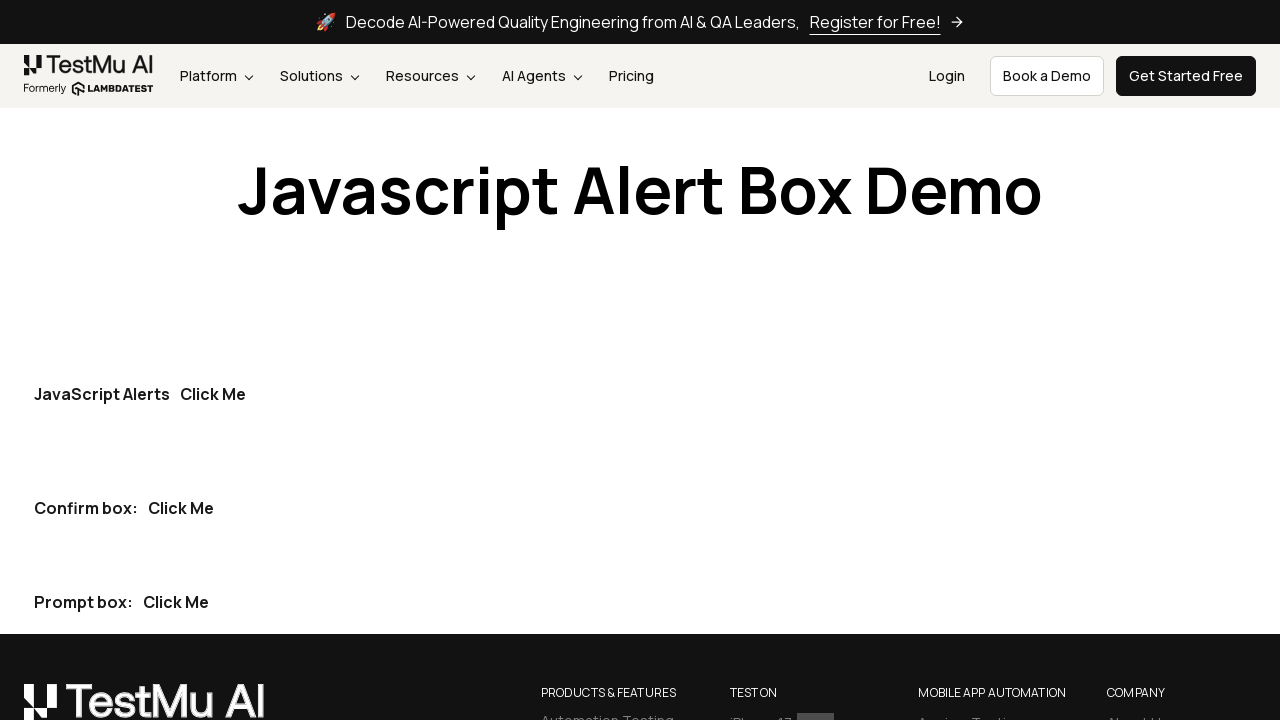

Located the prompt button
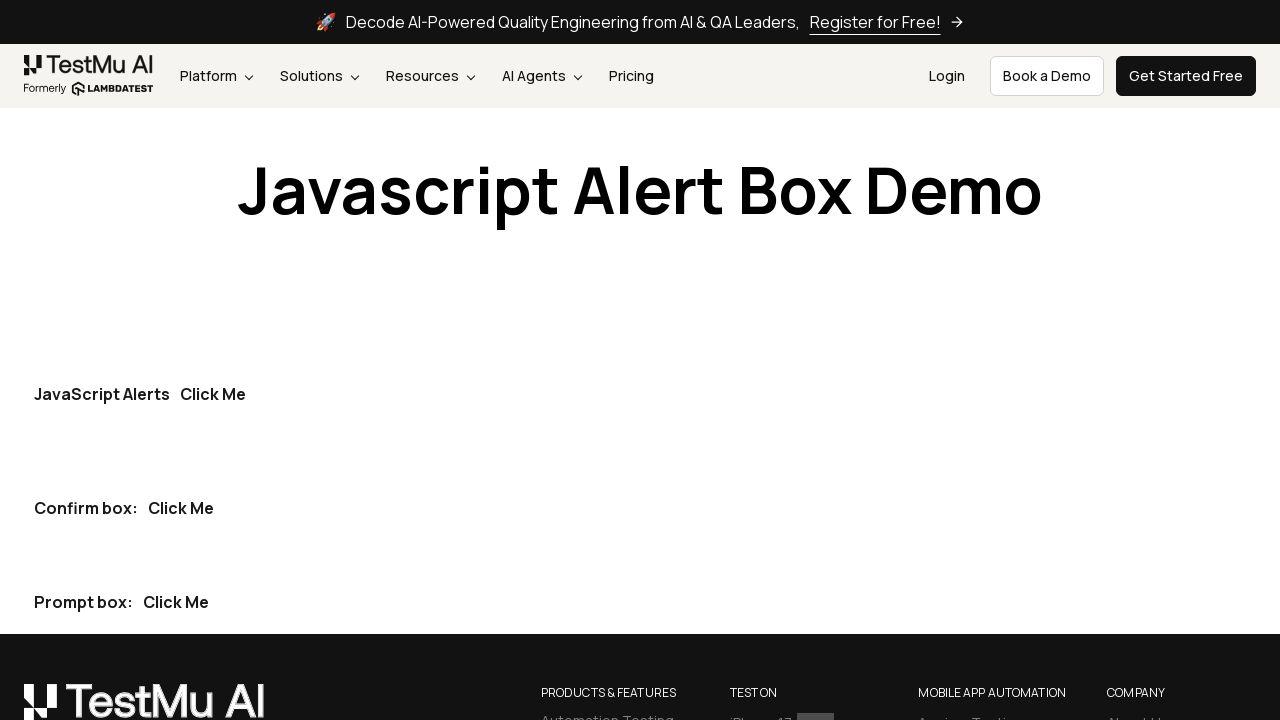

Clicked the prompt button to open JavaScript prompt dialog at (176, 602) on p >> internal:has-text="Prompt box:Click Me"i >> internal:role=button
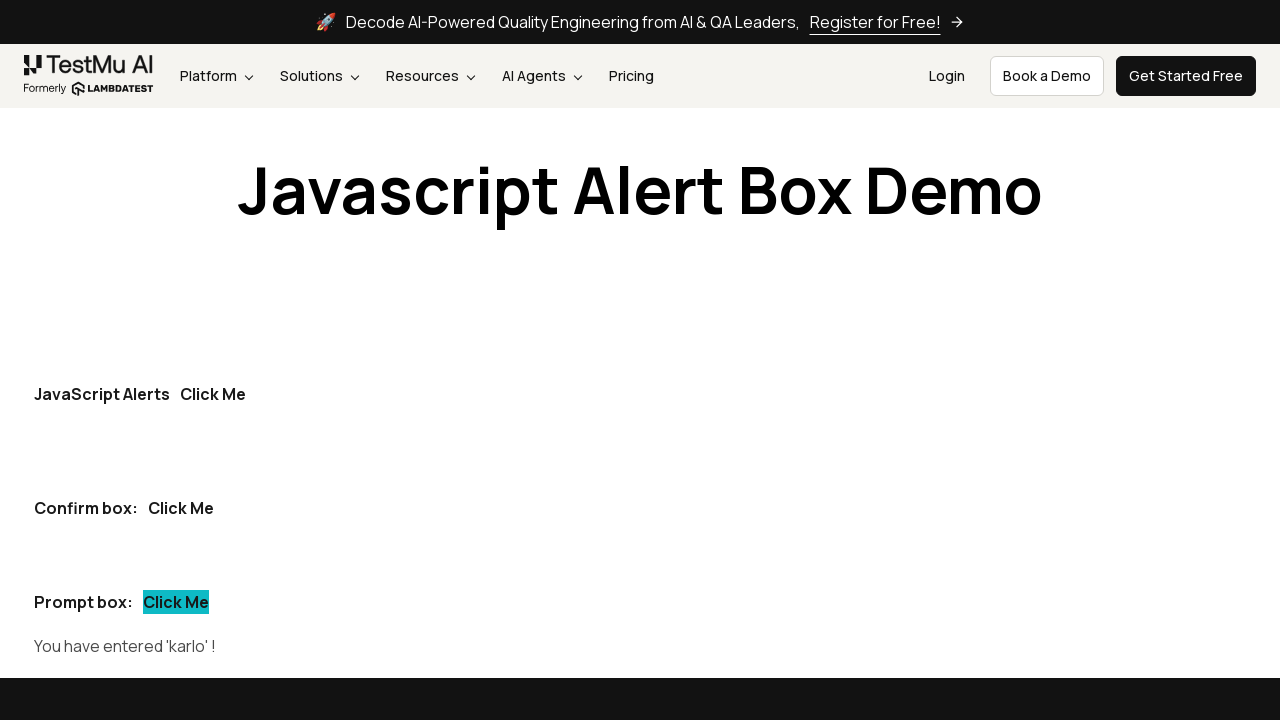

Prompt dialog was processed and result displayed
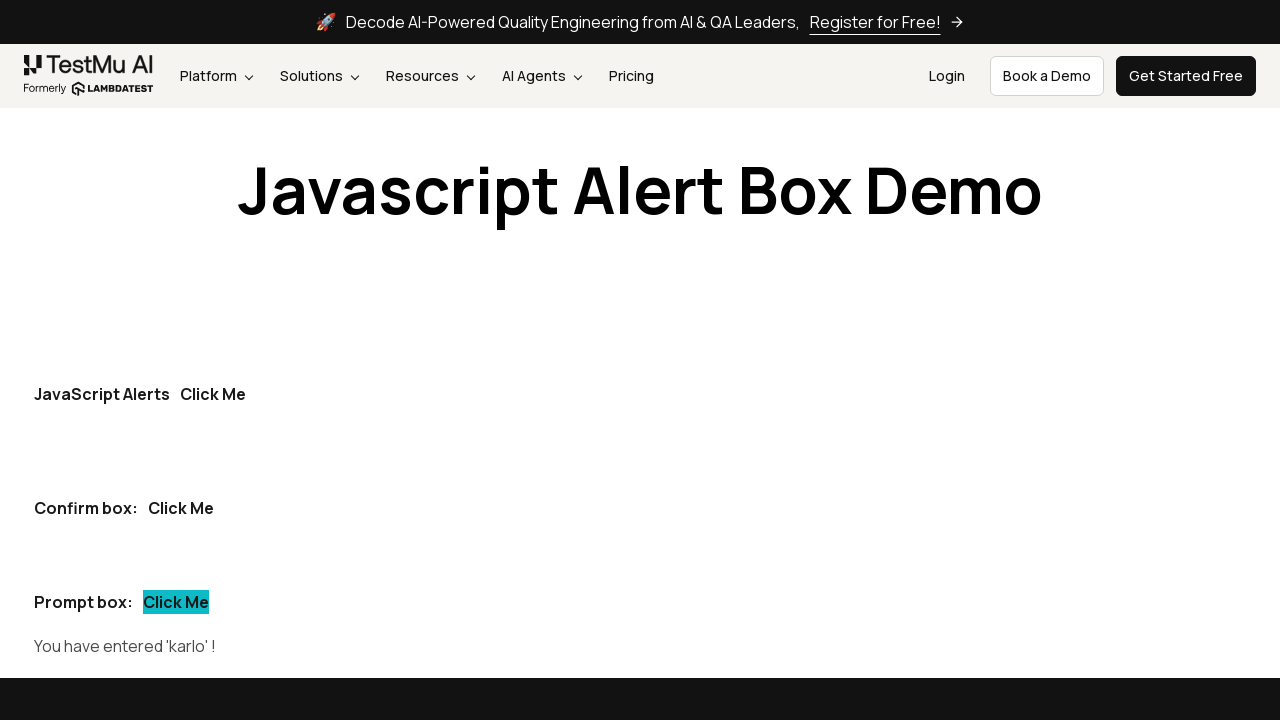

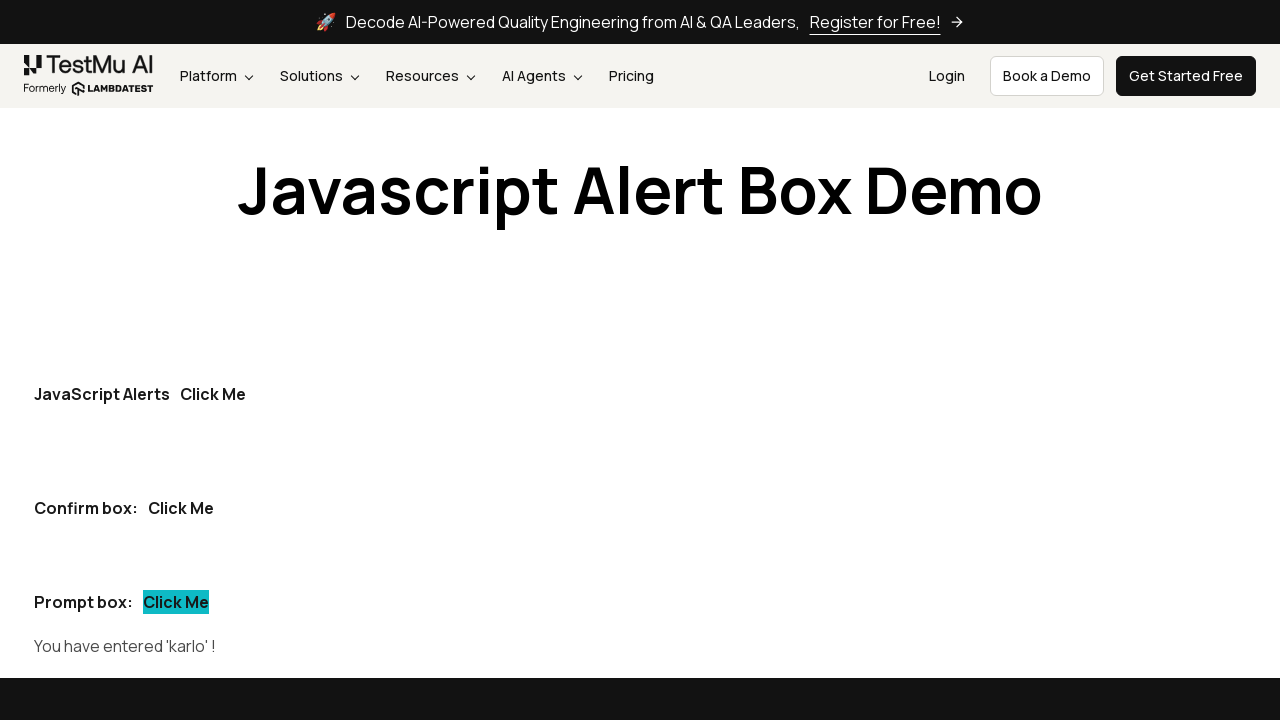